Tests iframe functionality by switching to a single iframe and typing text, then switching to nested iframes (iframe within iframe) and typing text, and finally clicking the Home link to verify navigation.

Starting URL: https://demo.automationtesting.in/Frames.html

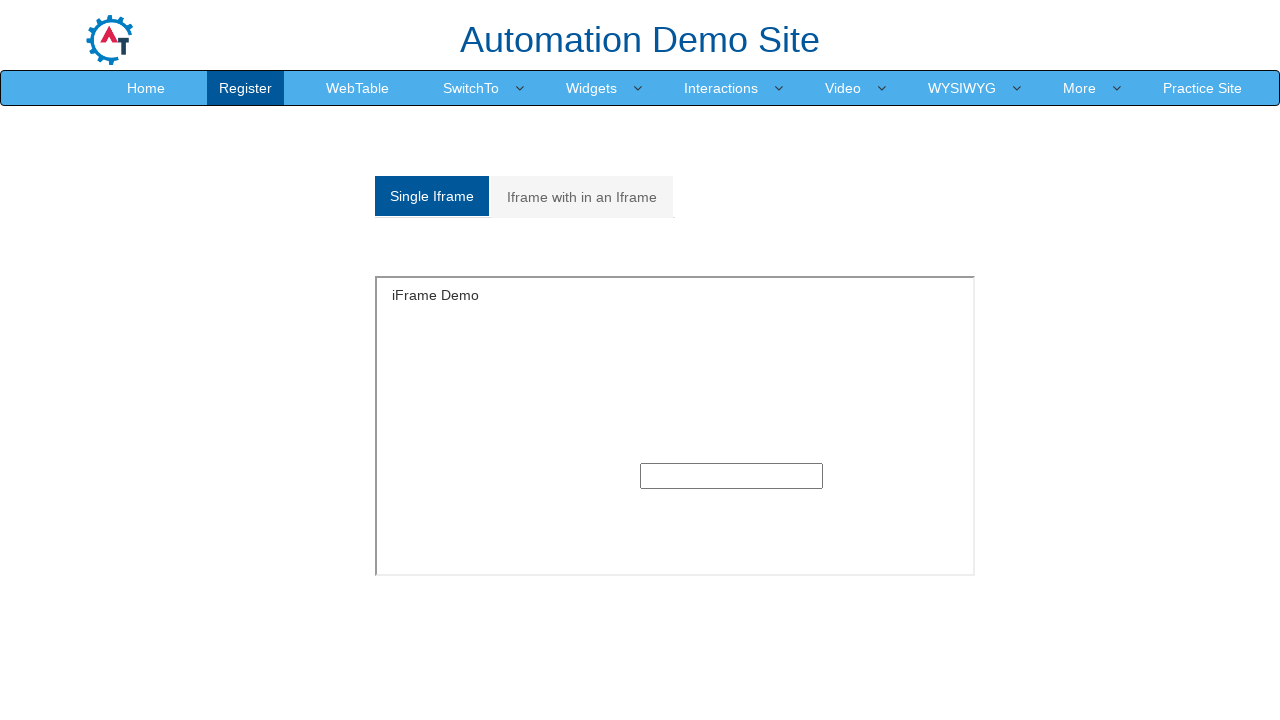

Located single iframe with ID 'singleframe'
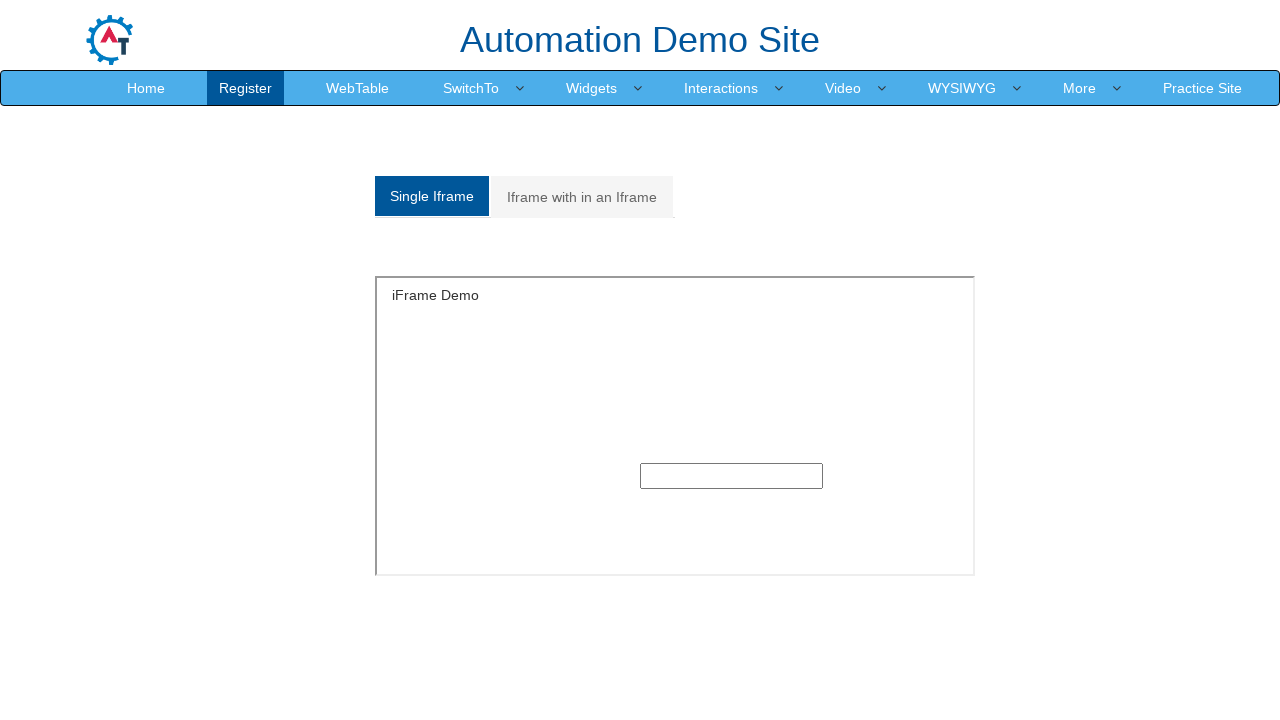

Filled text input in single iframe with 'Accessing Iframe' on #singleframe >> internal:control=enter-frame >> input[type='text']
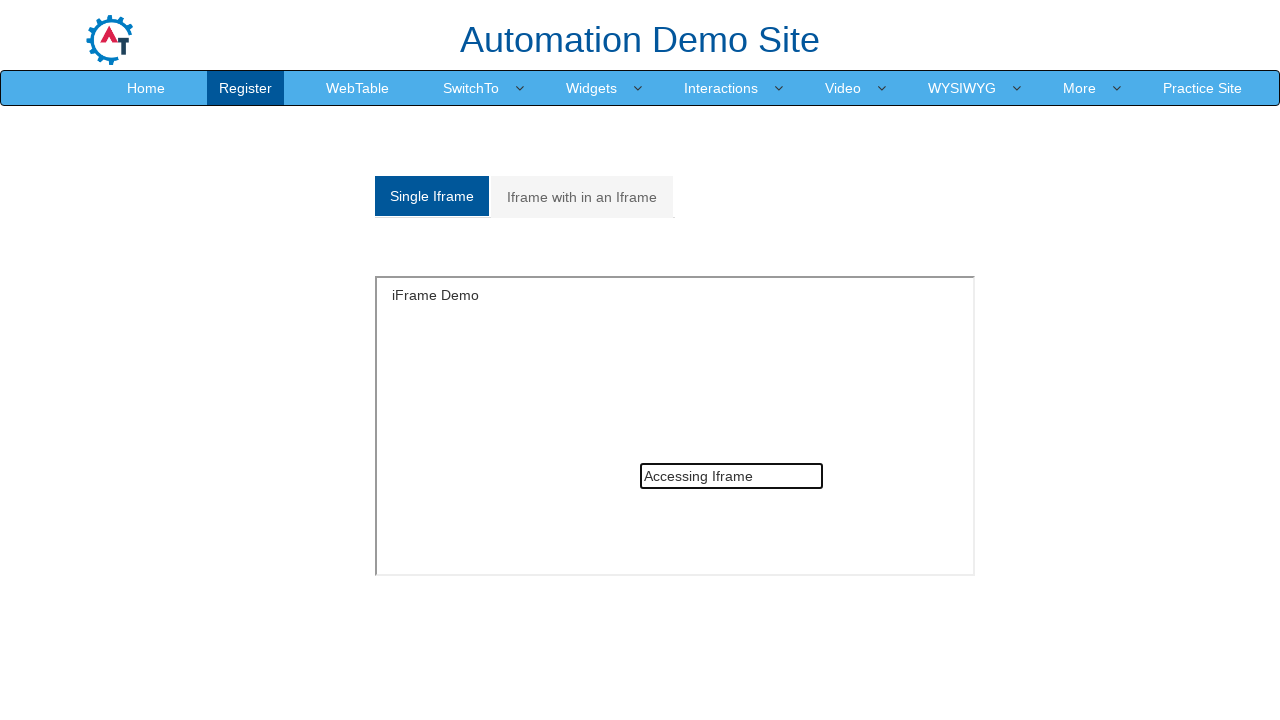

Clicked on 'Iframe with in an Iframe' tab at (582, 197) on text=Iframe with in an Iframe
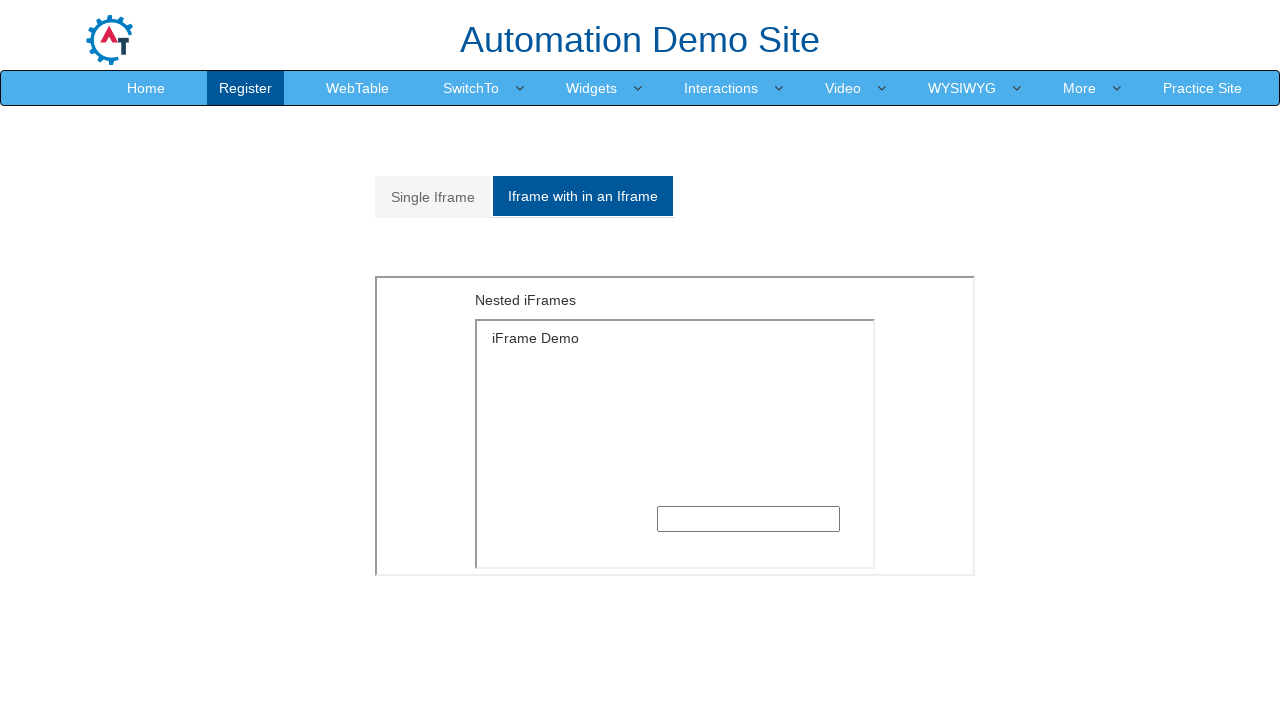

Waited 1000ms for nested iframe structure to load
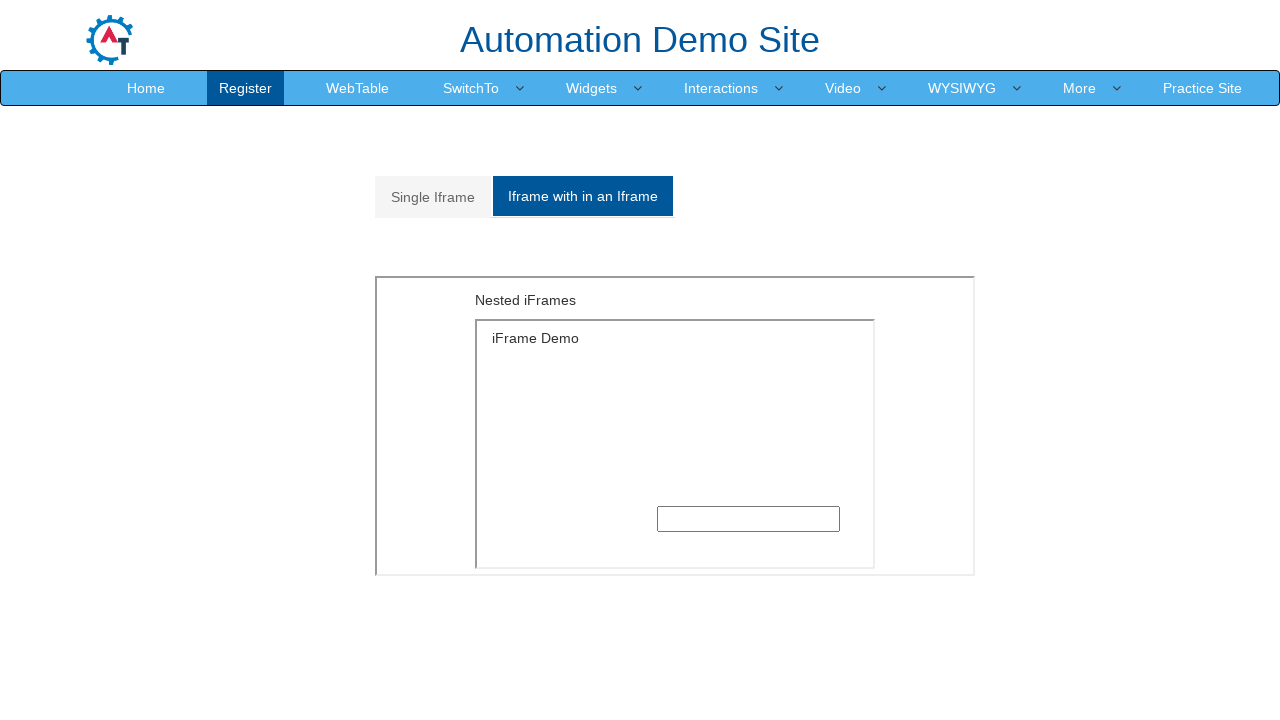

Located outer iframe in nested structure
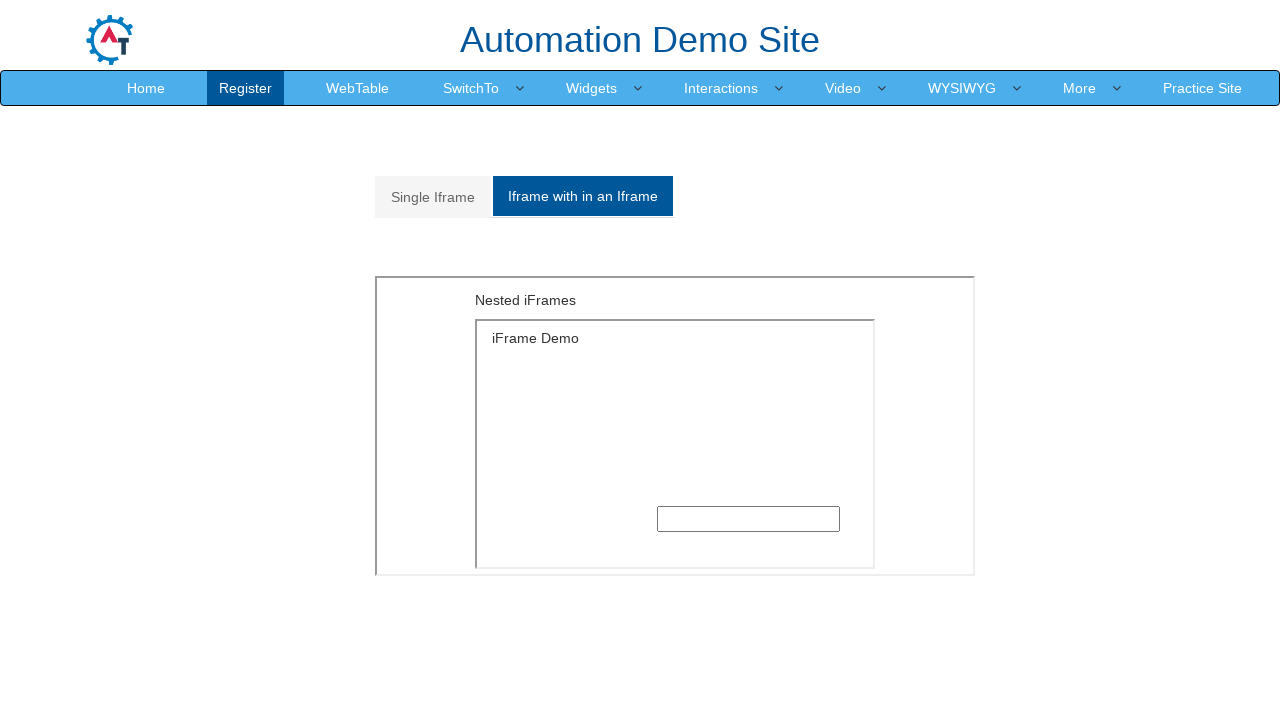

Located inner iframe nested within outer iframe
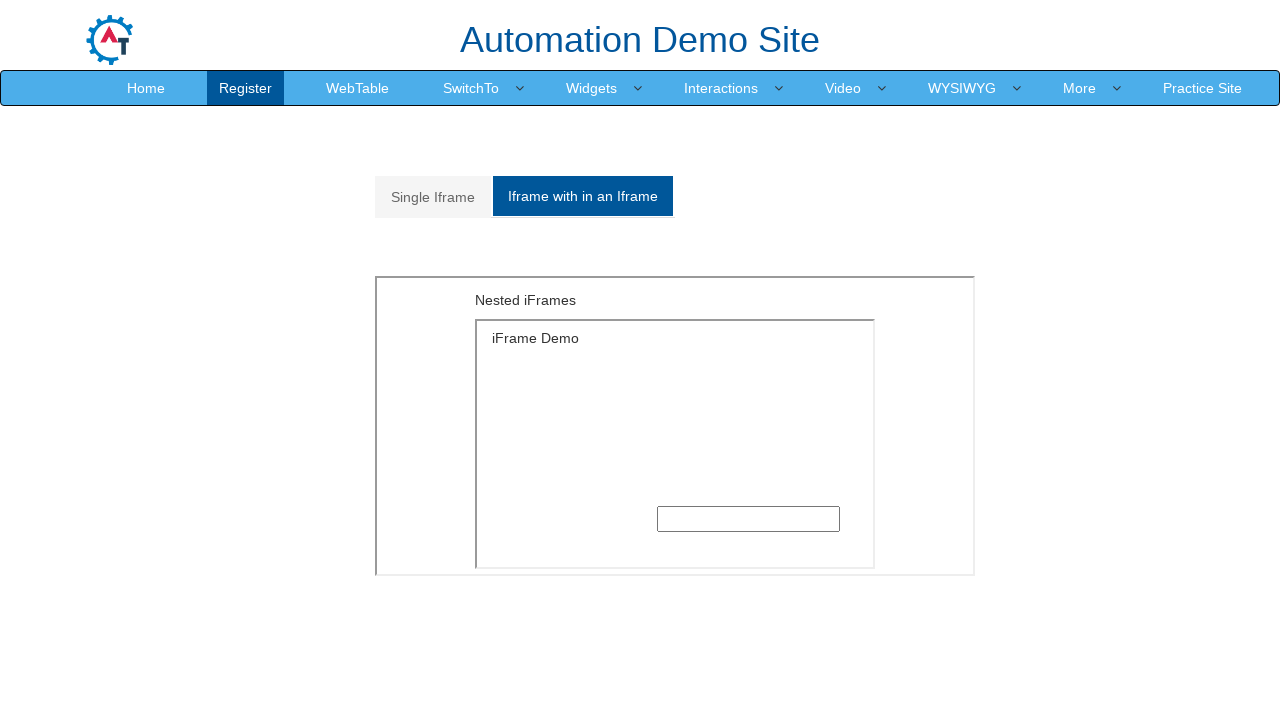

Filled text input in nested iframe with 'Iframe is easy' on iframe[style='float: left;height: 300px;width:600px'] >> internal:control=enter-
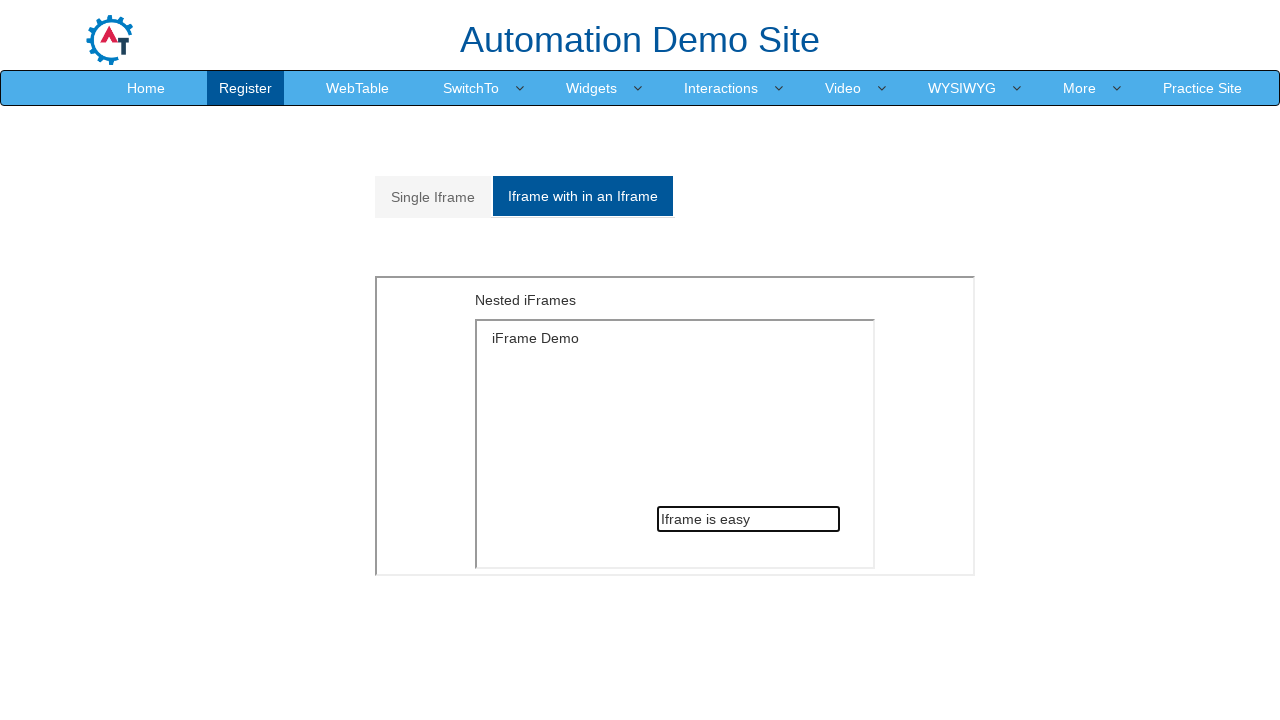

Clicked Home link to navigate back at (146, 88) on text=Home
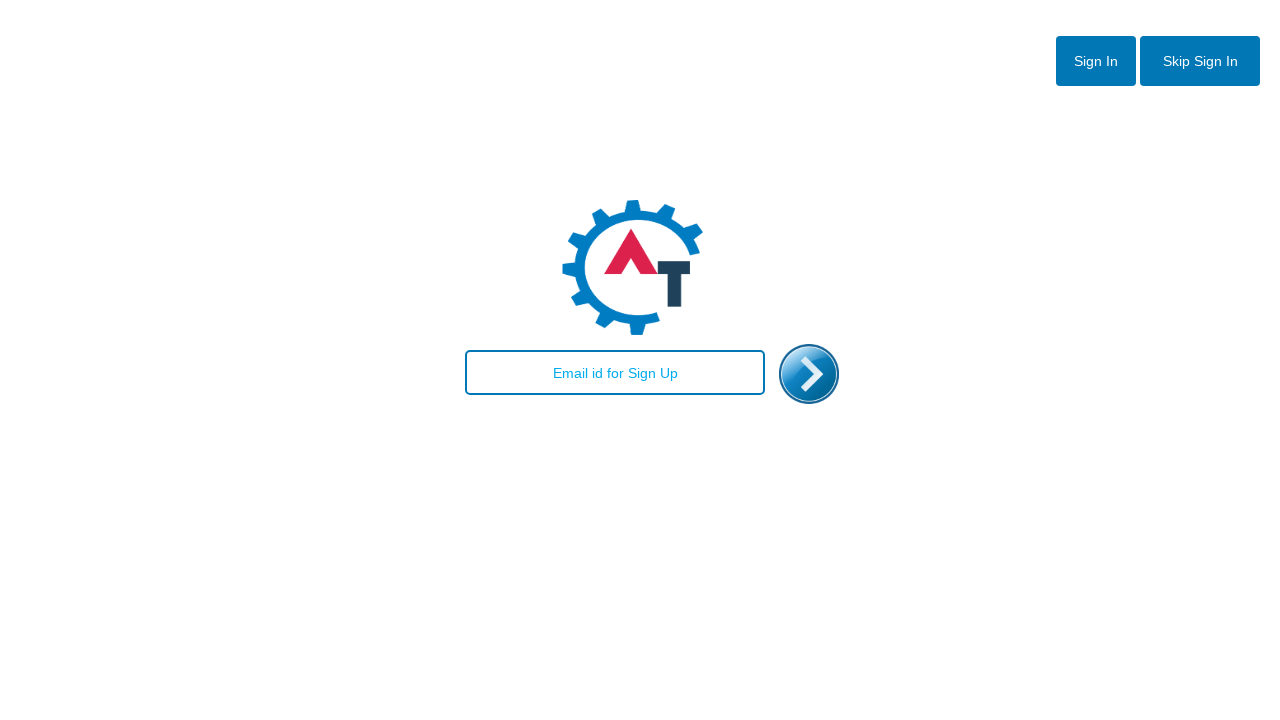

Waited for page load to complete after Home navigation
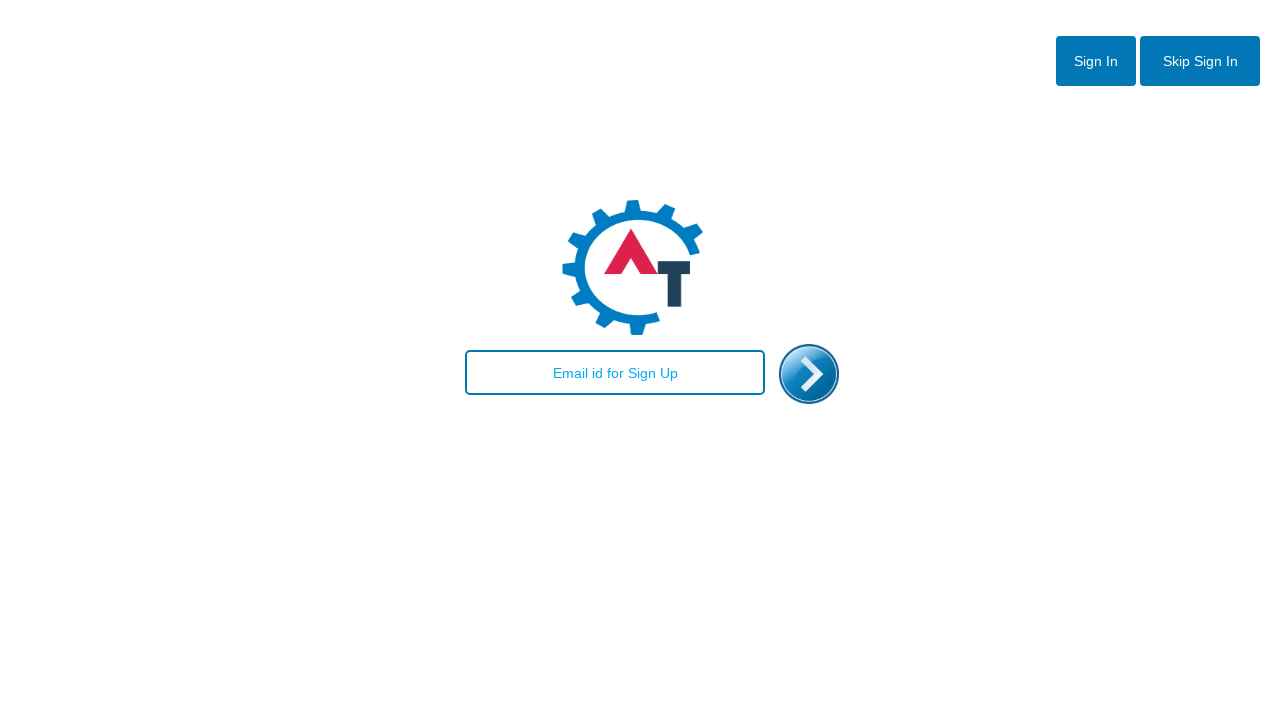

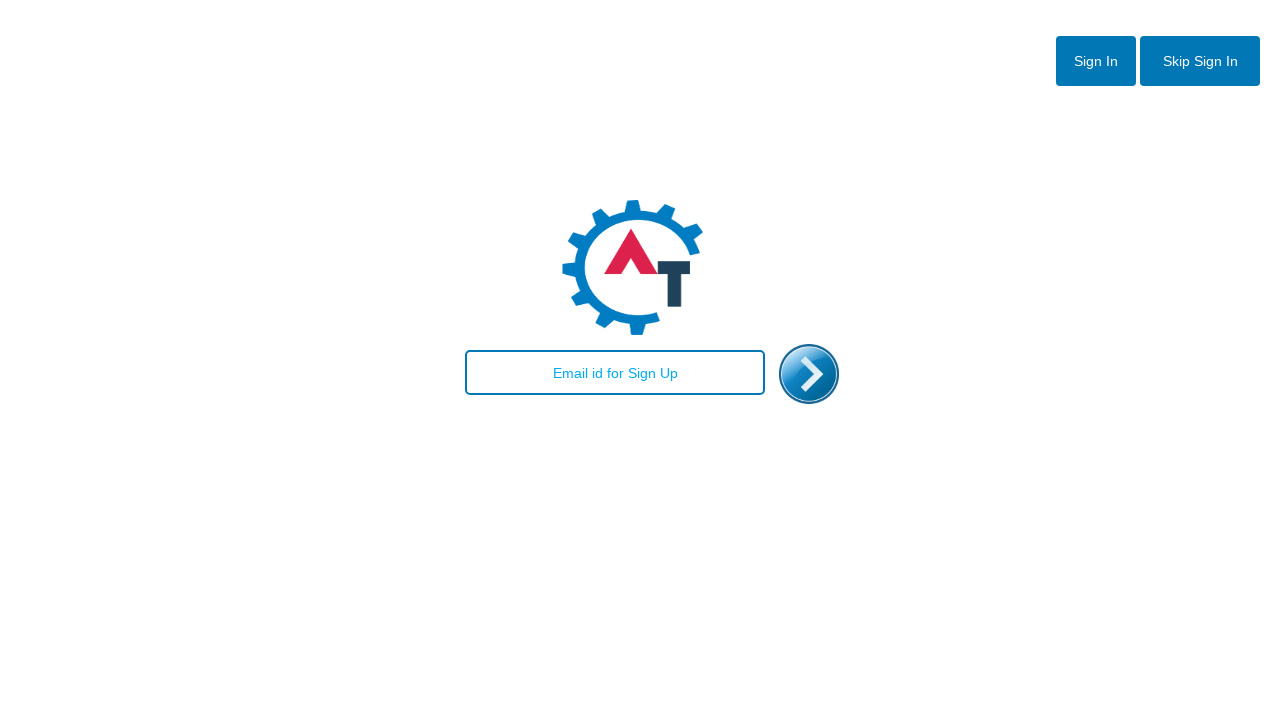